Tests drag and drop functionality on jQuery UI demo page by dragging an element to a new position

Starting URL: https://jqueryui.com/droppable/

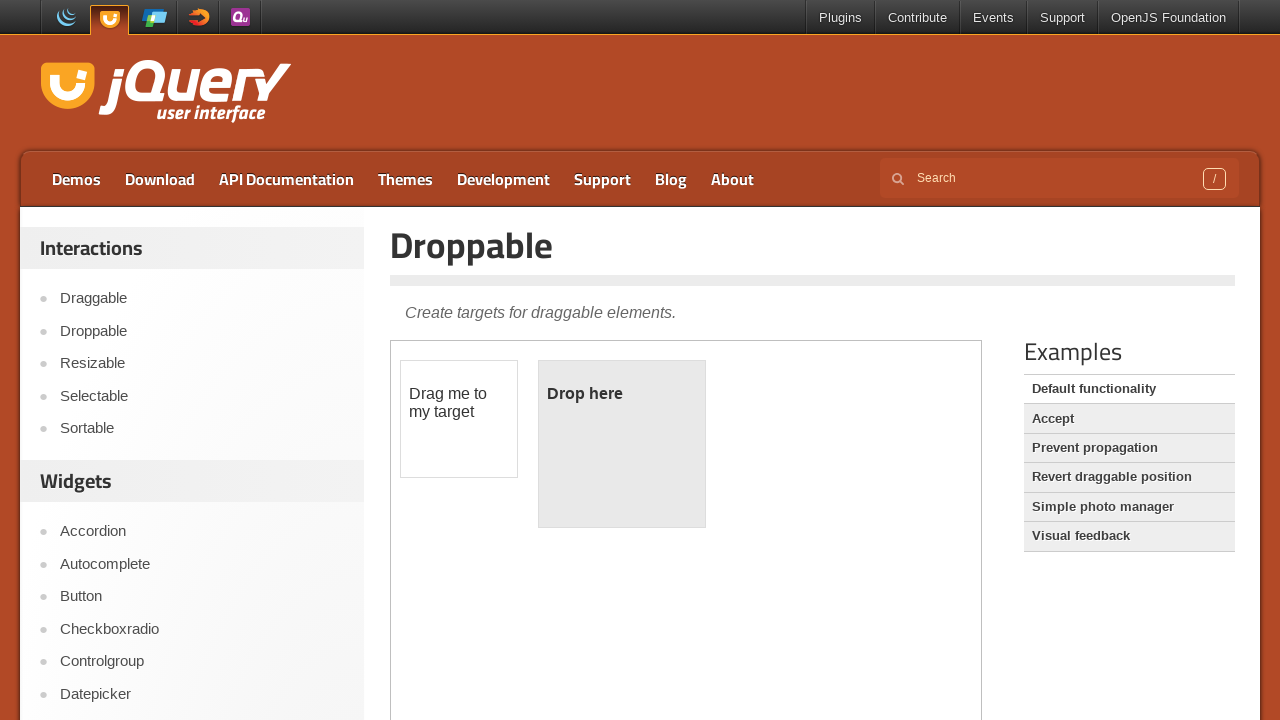

Located the demo iframe
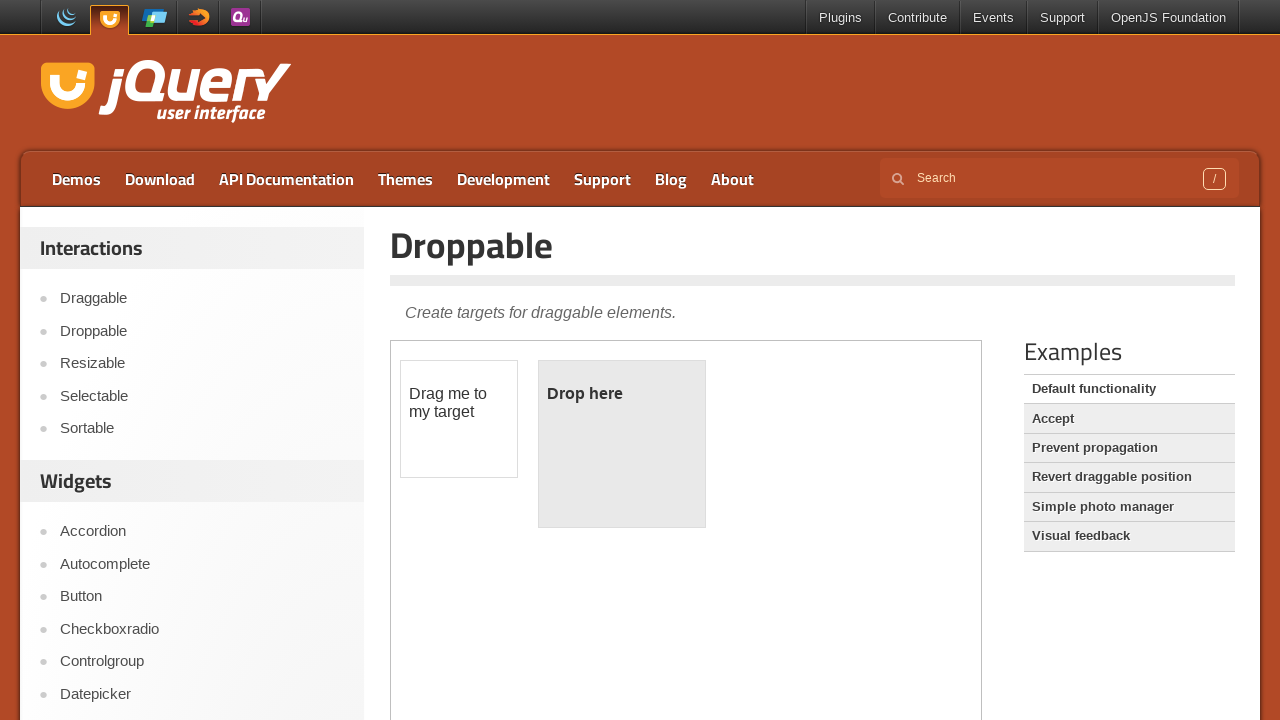

Located the draggable element within the iframe
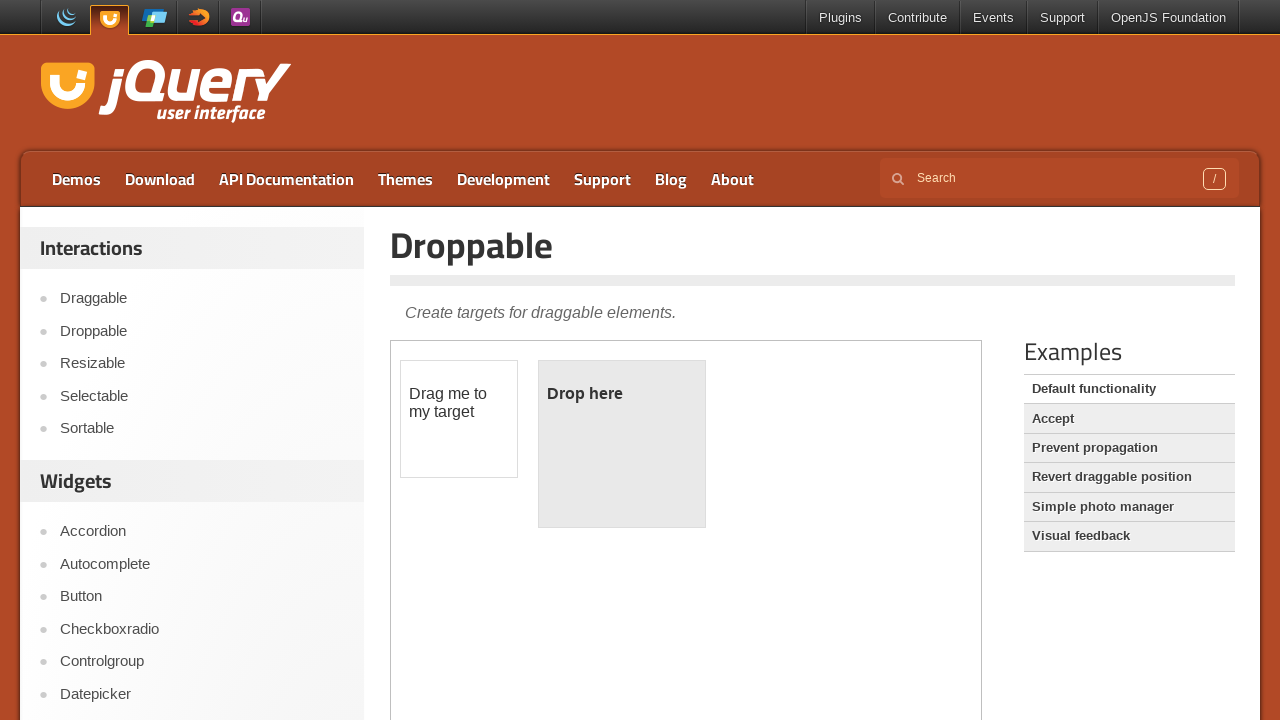

Dragged element 200px horizontally to the right at (601, 361)
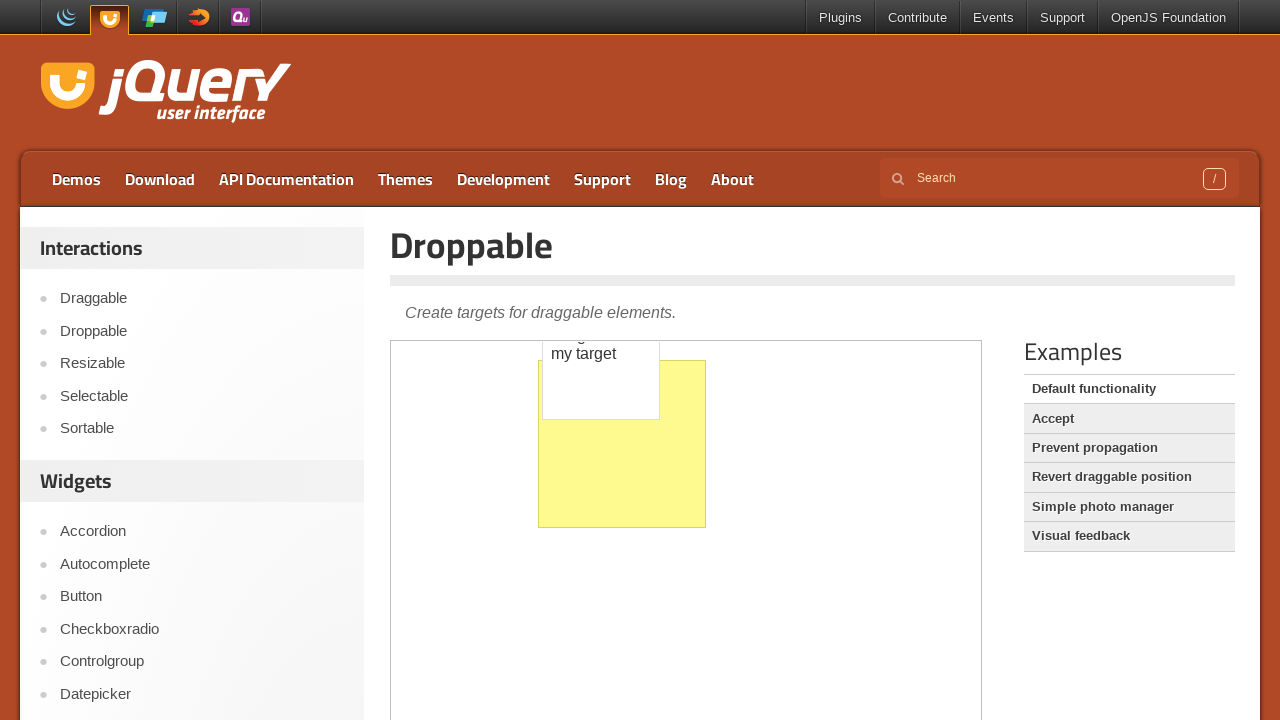

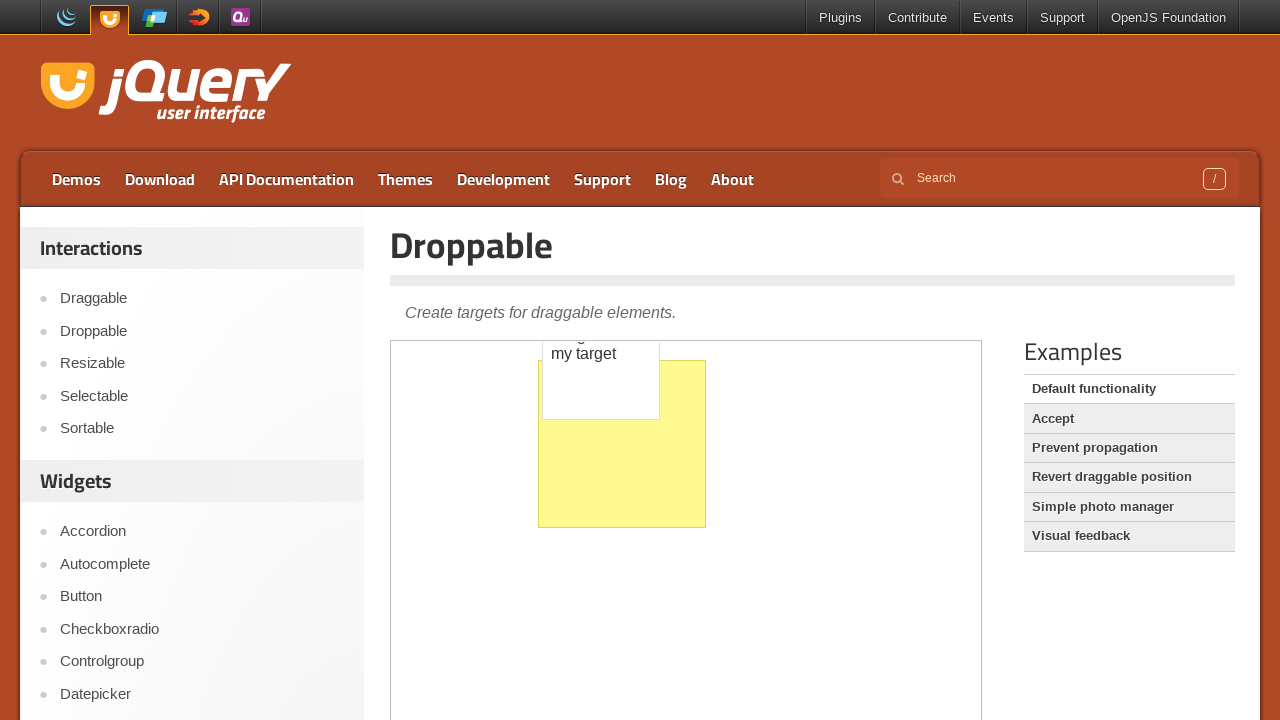